Tests that the Reset link has the correct href attribute.

Starting URL: https://cs1632.appspot.com/

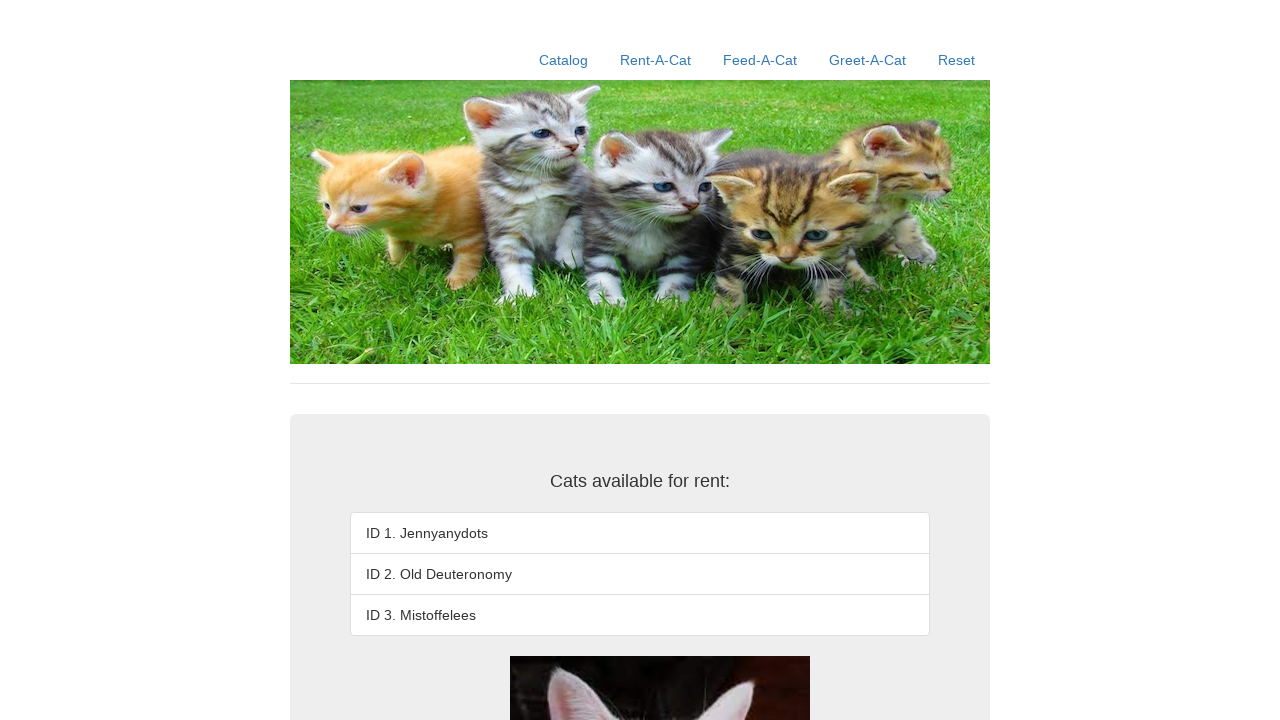

Set cookies for all cats rented
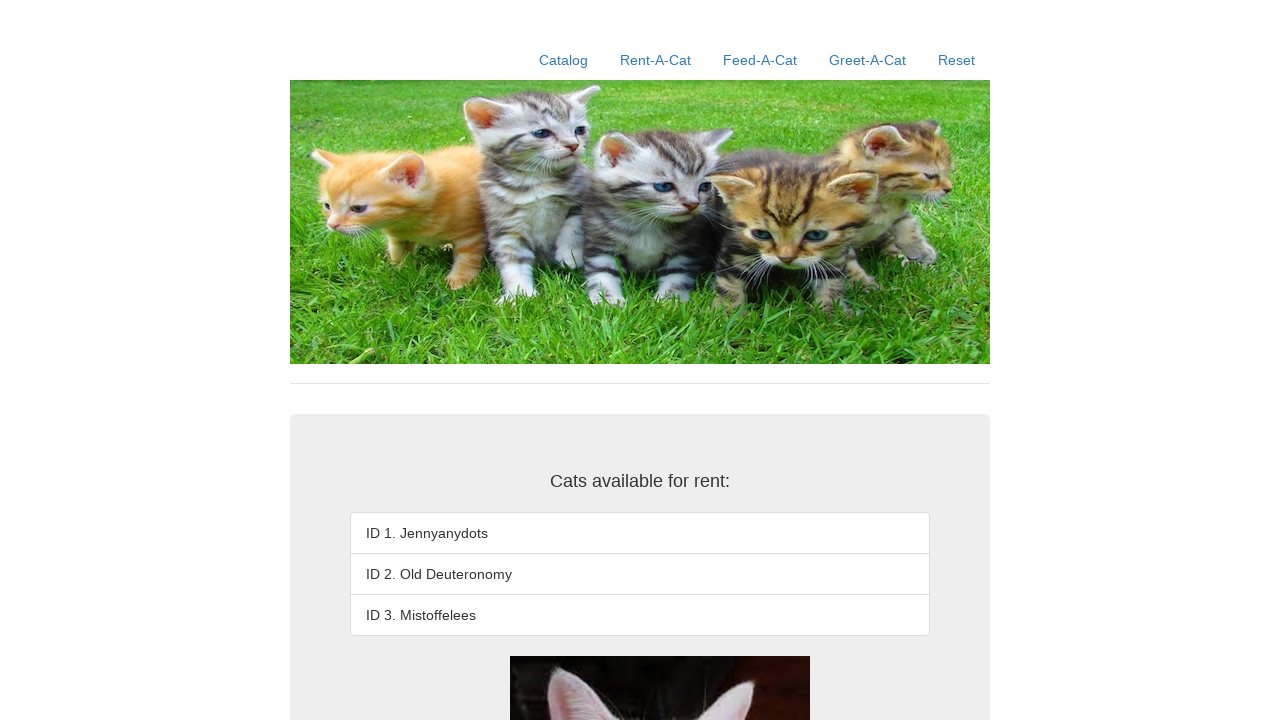

Reloaded page to apply cookies
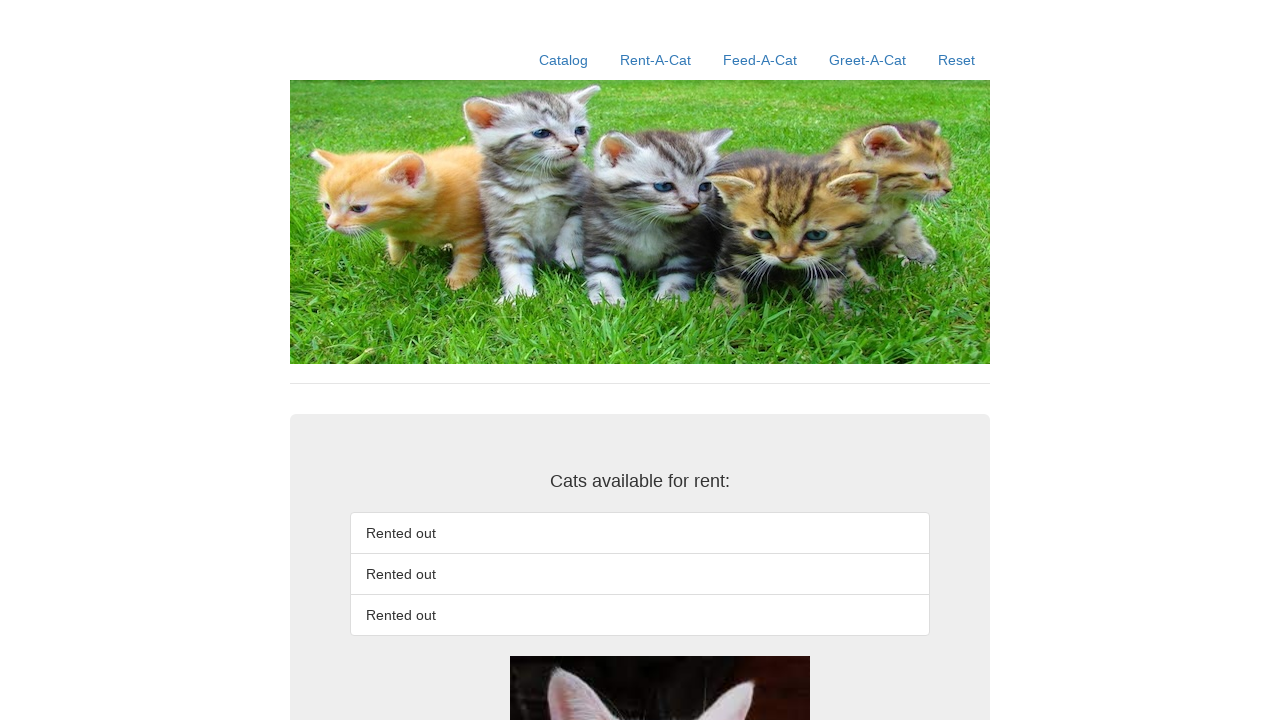

Reset link became visible
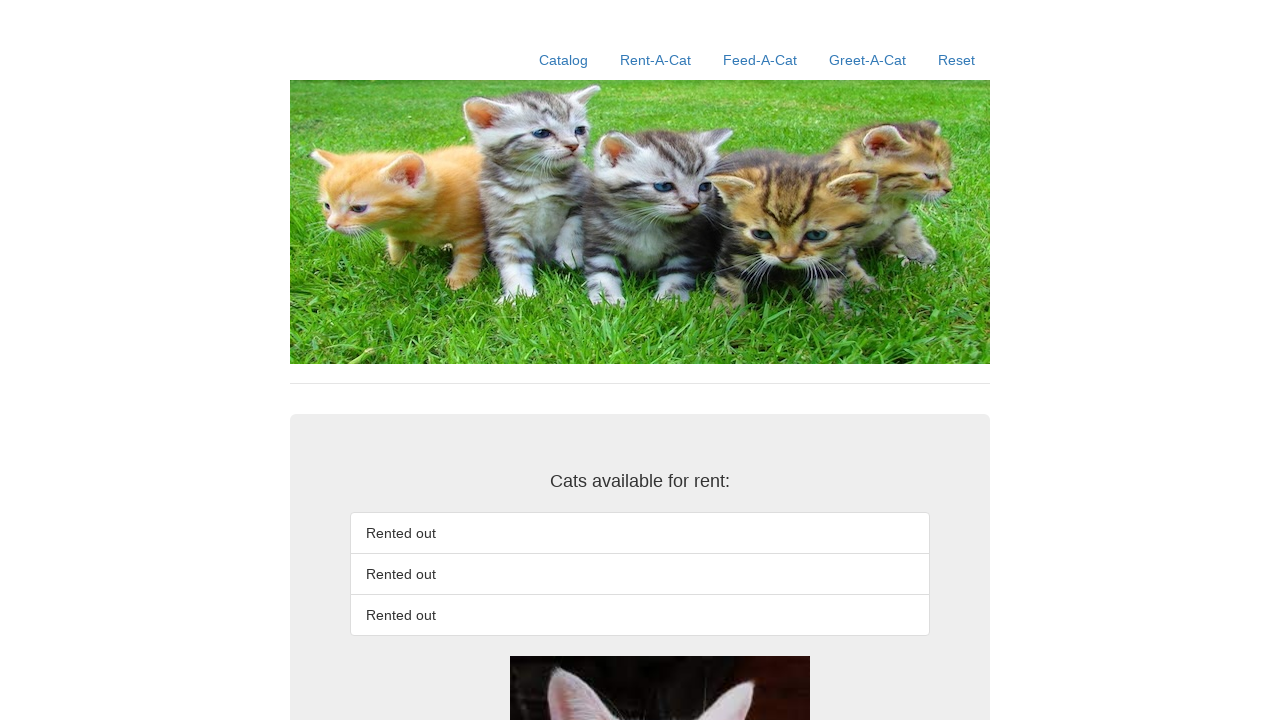

Retrieved href attribute from Reset link
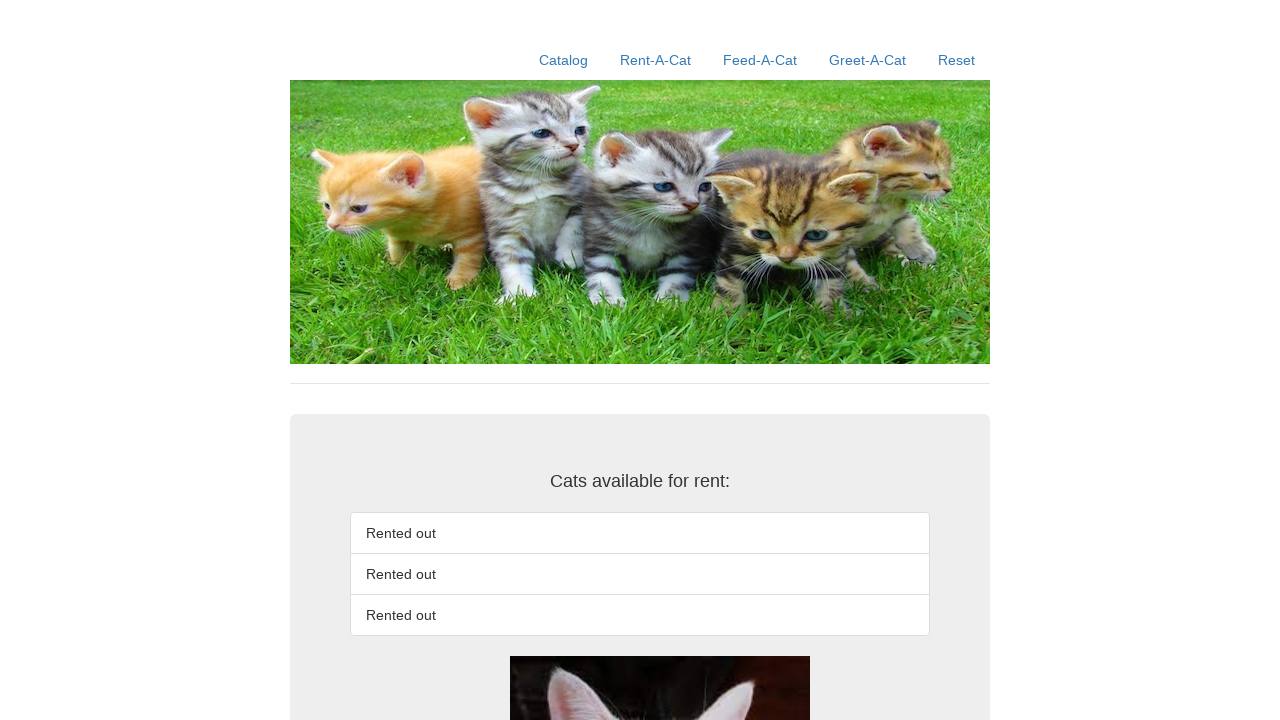

Verified Reset link href is '/reset'
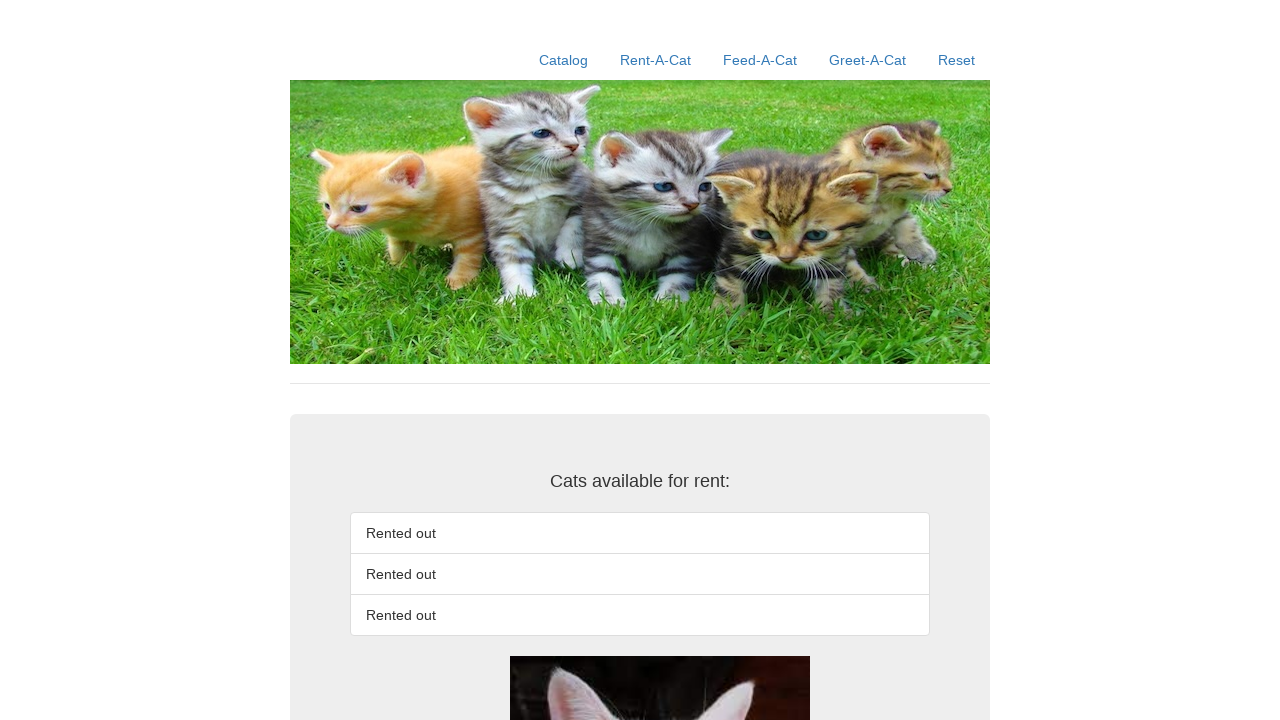

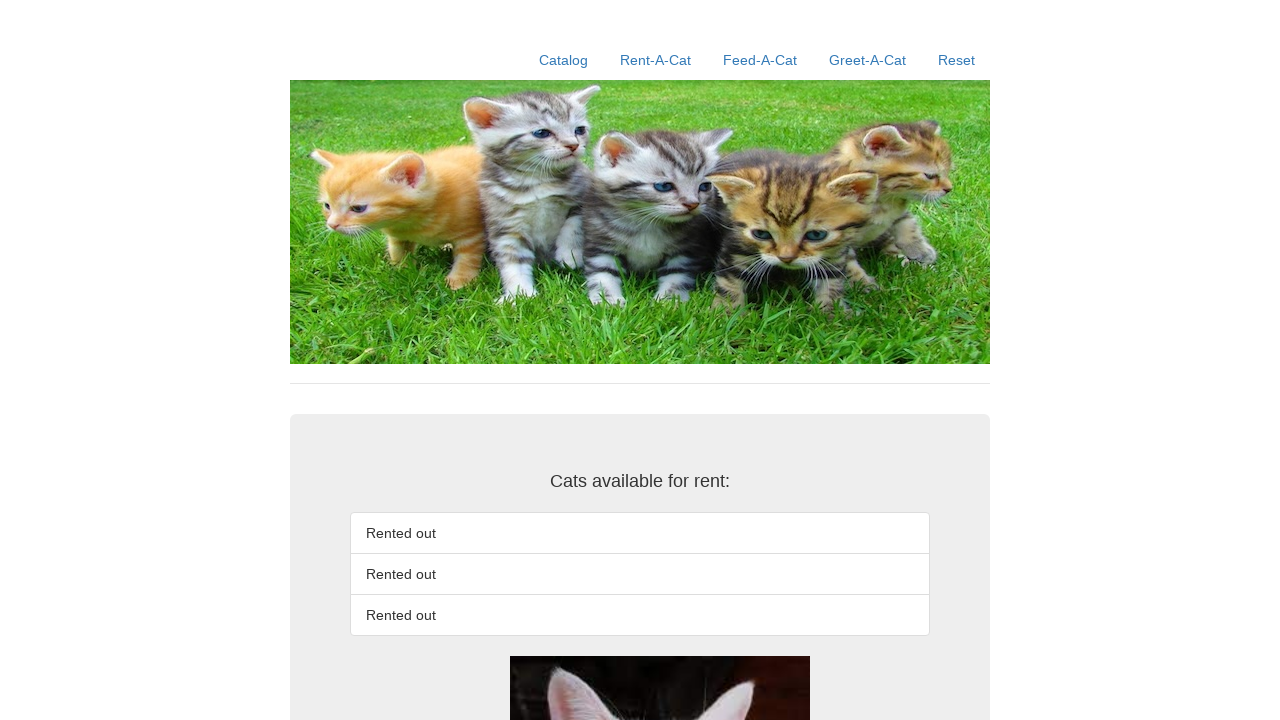